Tests form interaction by filling a name field, then navigates to the shop page via JavaScript click, and scrolls to the bottom of the page

Starting URL: https://rahulshettyacademy.com/angularpractice/

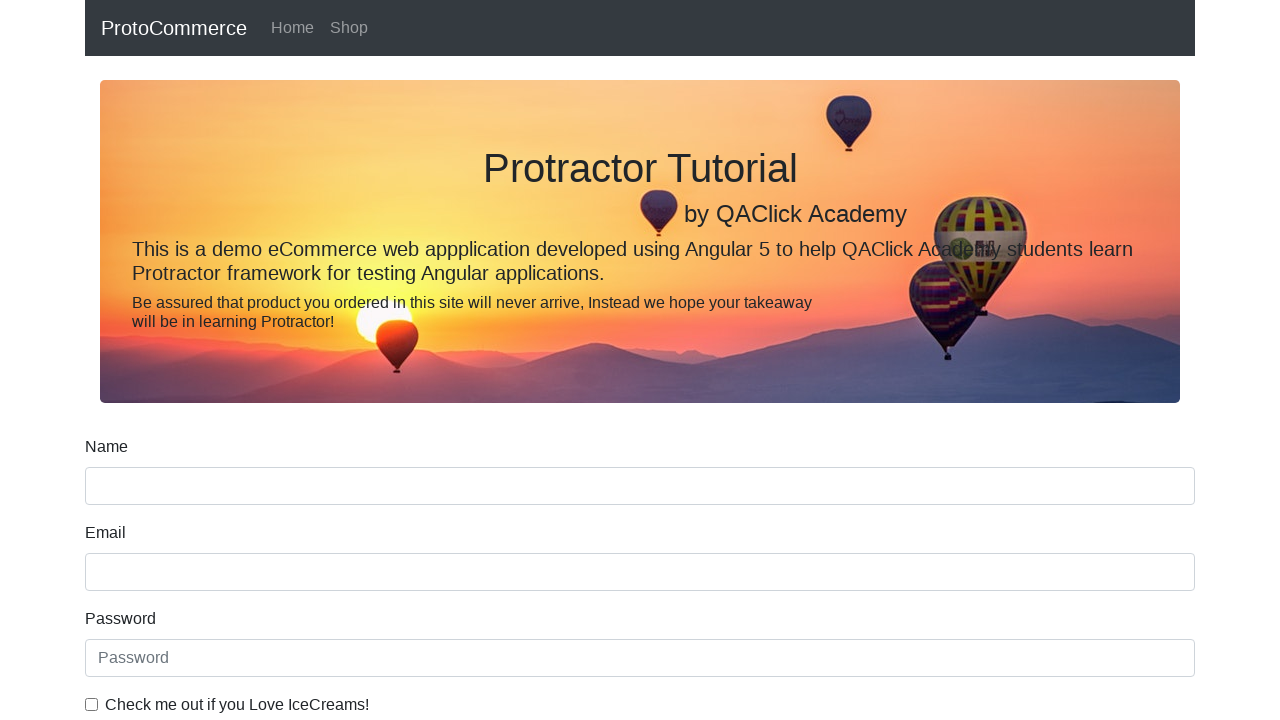

Filled name field with 'hello' on input[name='name']
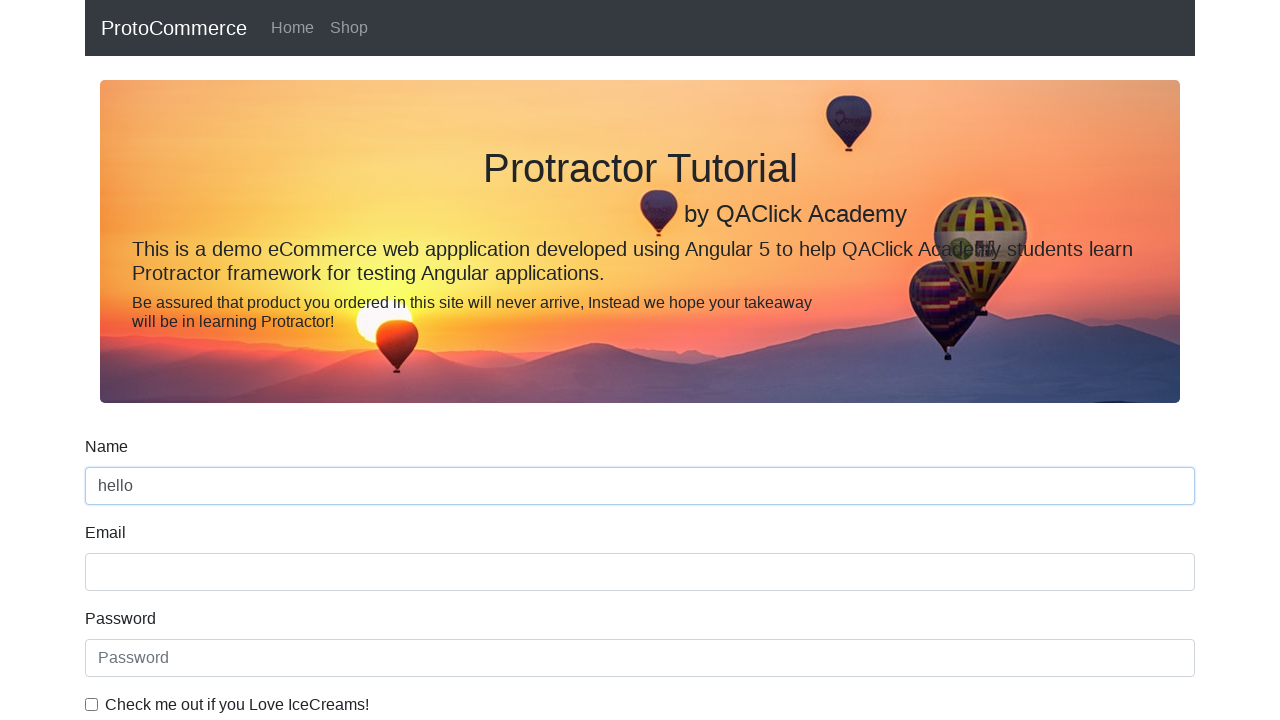

Clicked on Shop link via JavaScript at (349, 28) on a[href*='shop']
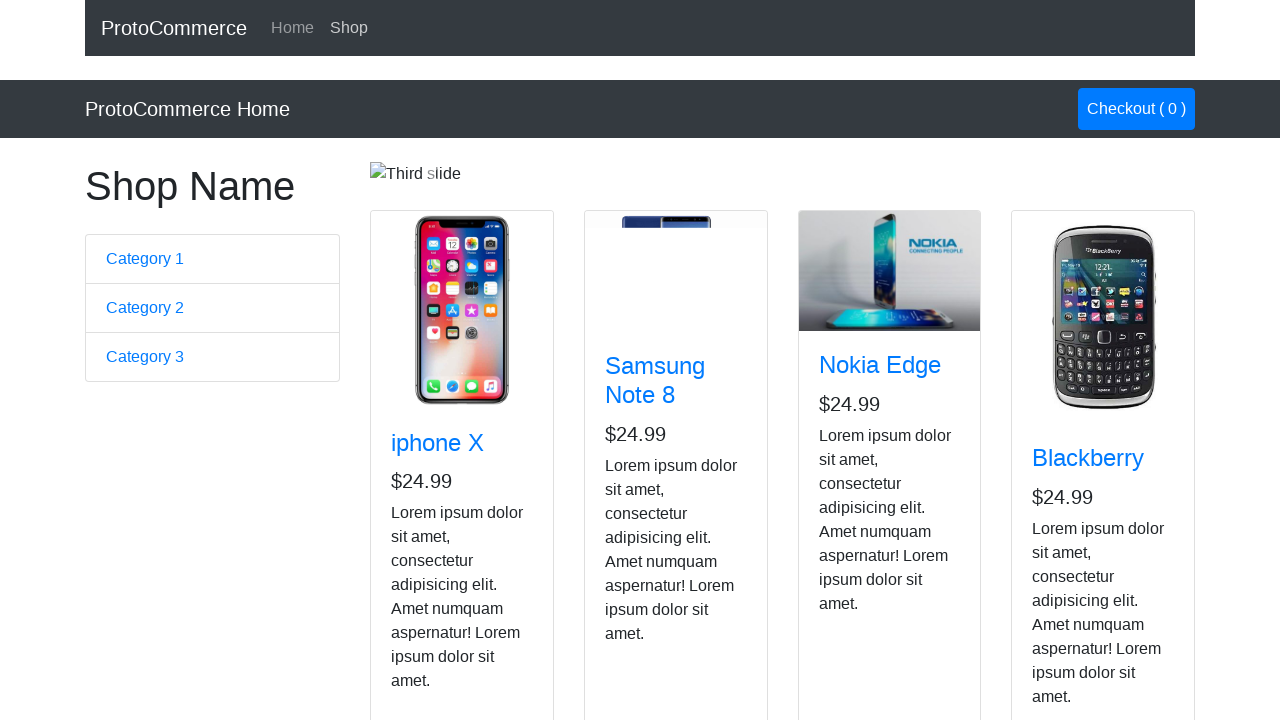

Scrolled to the bottom of the page
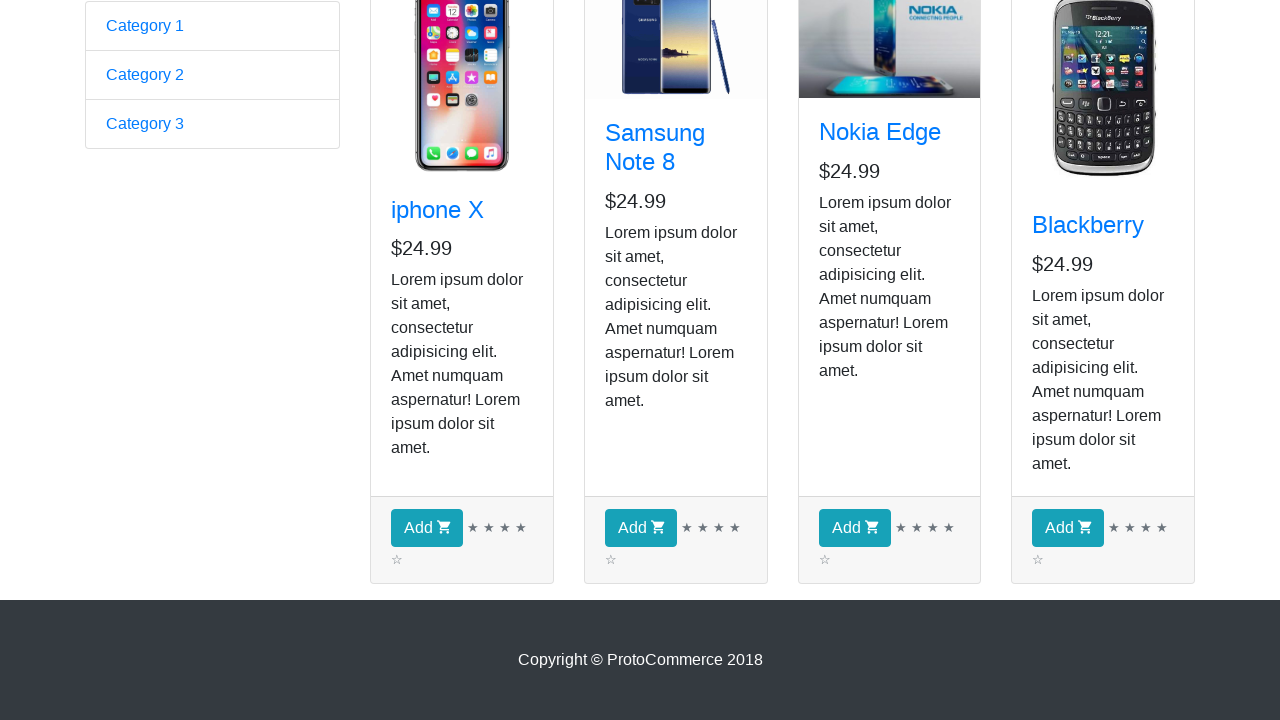

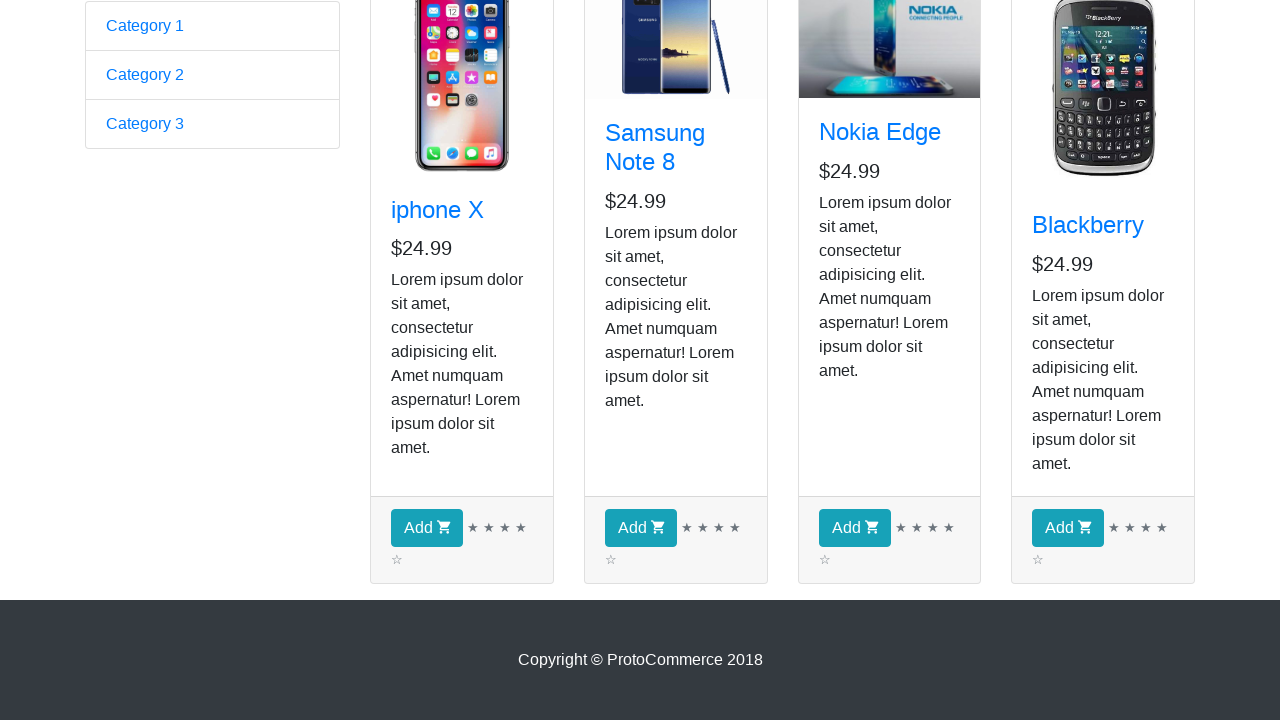